Navigates to the GreenKart demo e-commerce application and verifies the page loads successfully

Starting URL: https://rahulshettyacademy.com/seleniumPractise/#/

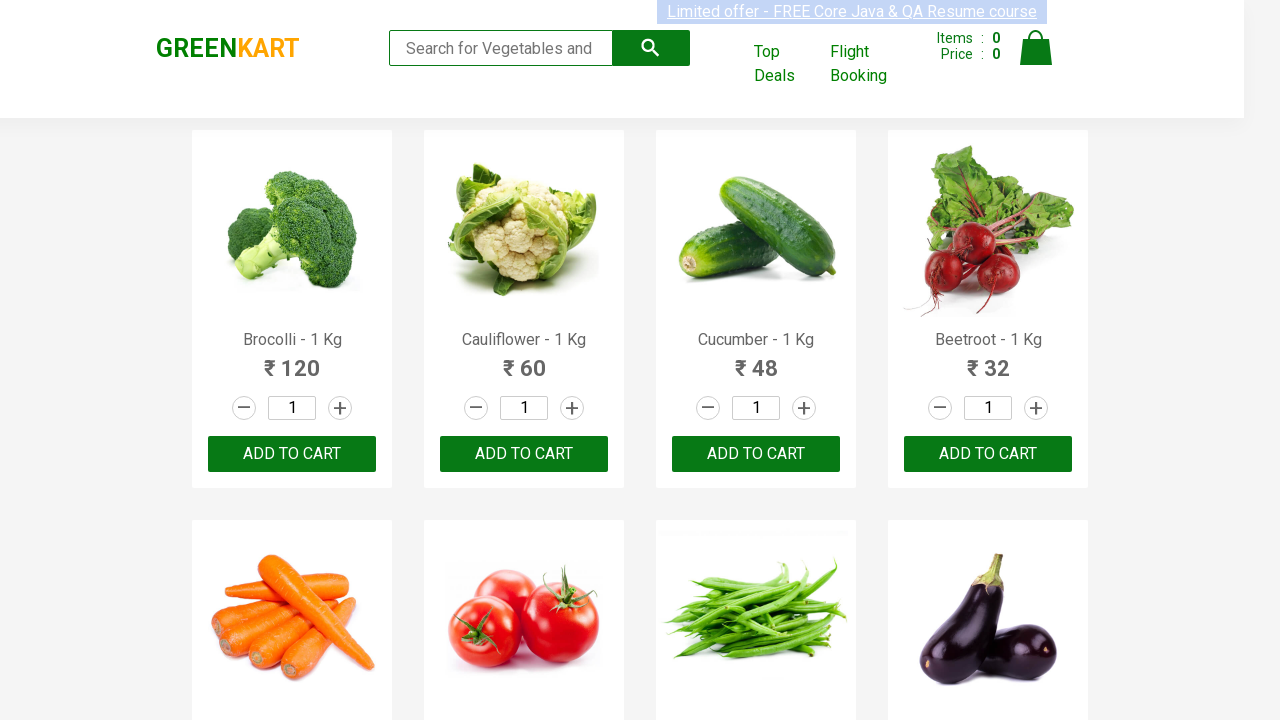

Waited for search keyword element to load
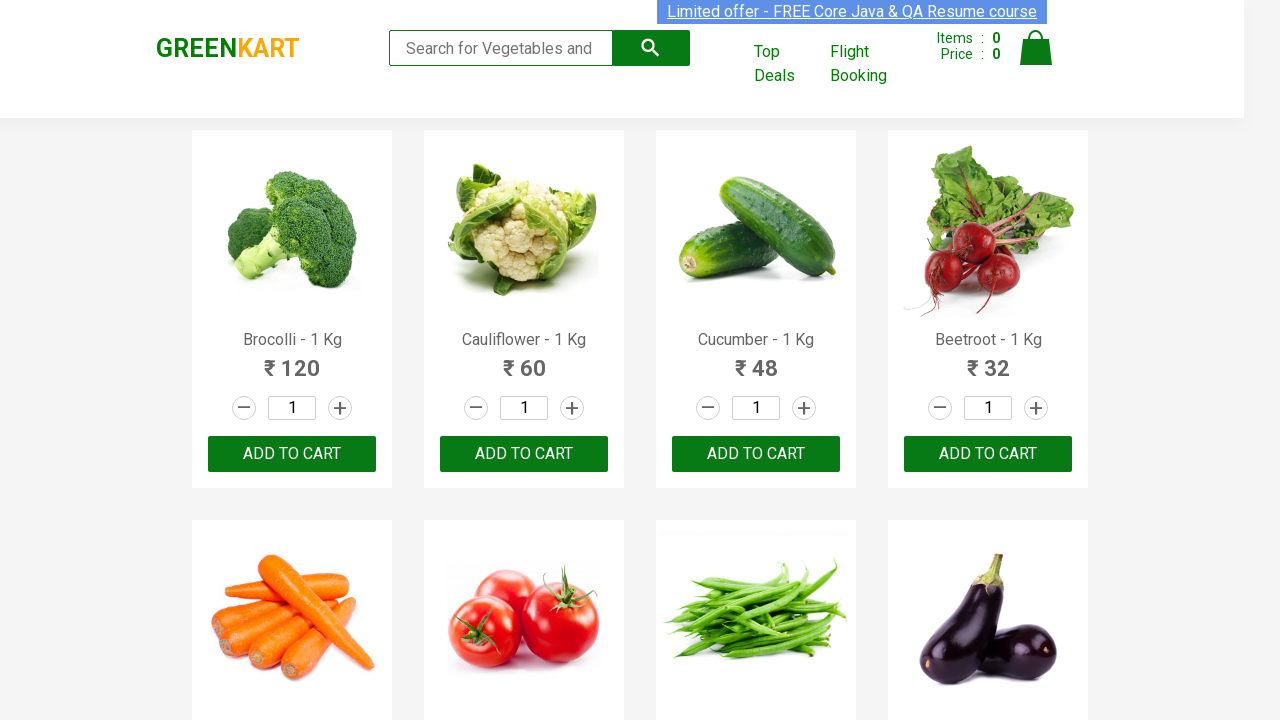

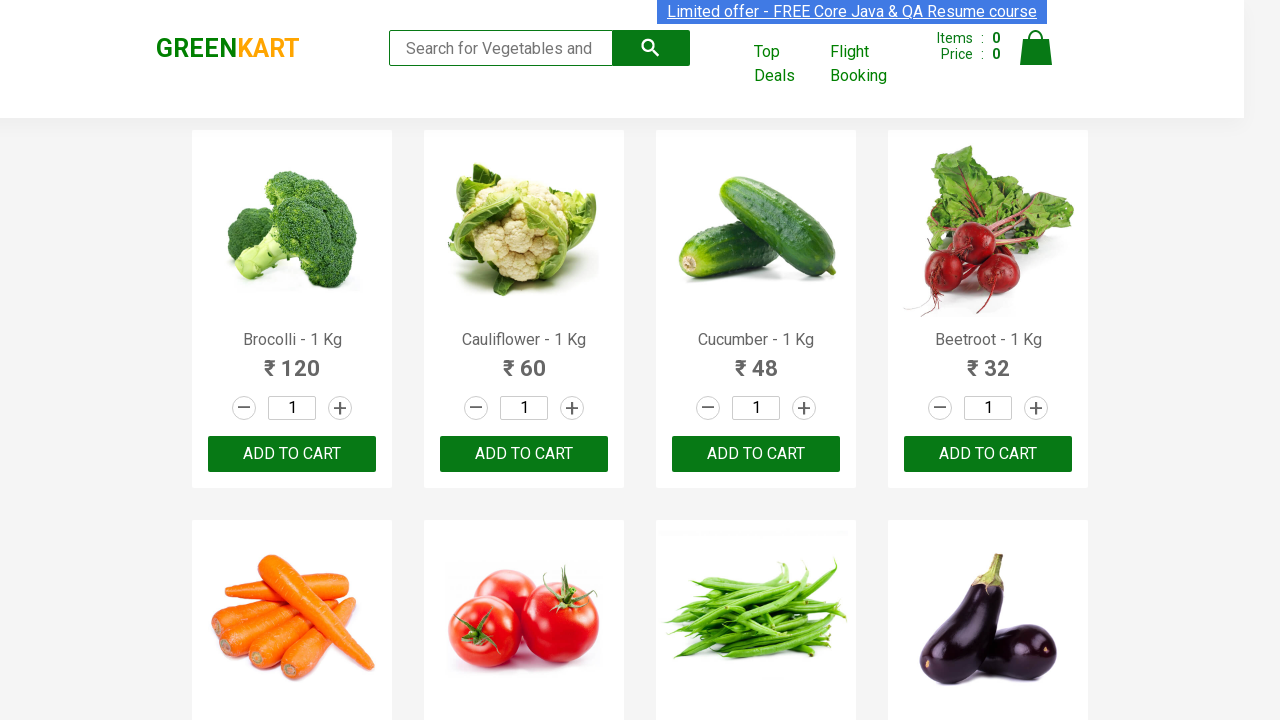